Tests radio button selection functionality by iterating through radio buttons and selecting specific options

Starting URL: https://rahulshettyacademy.com/AutomationPractice/

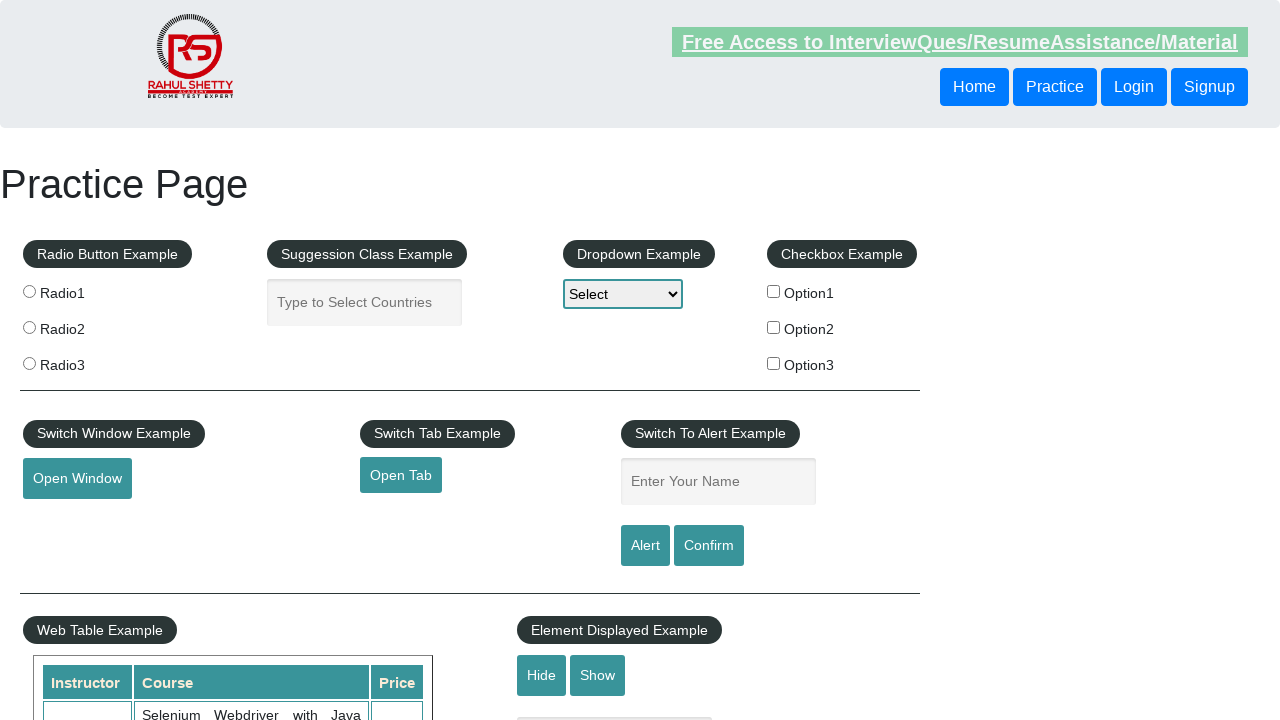

Navigated to AutomationPractice page
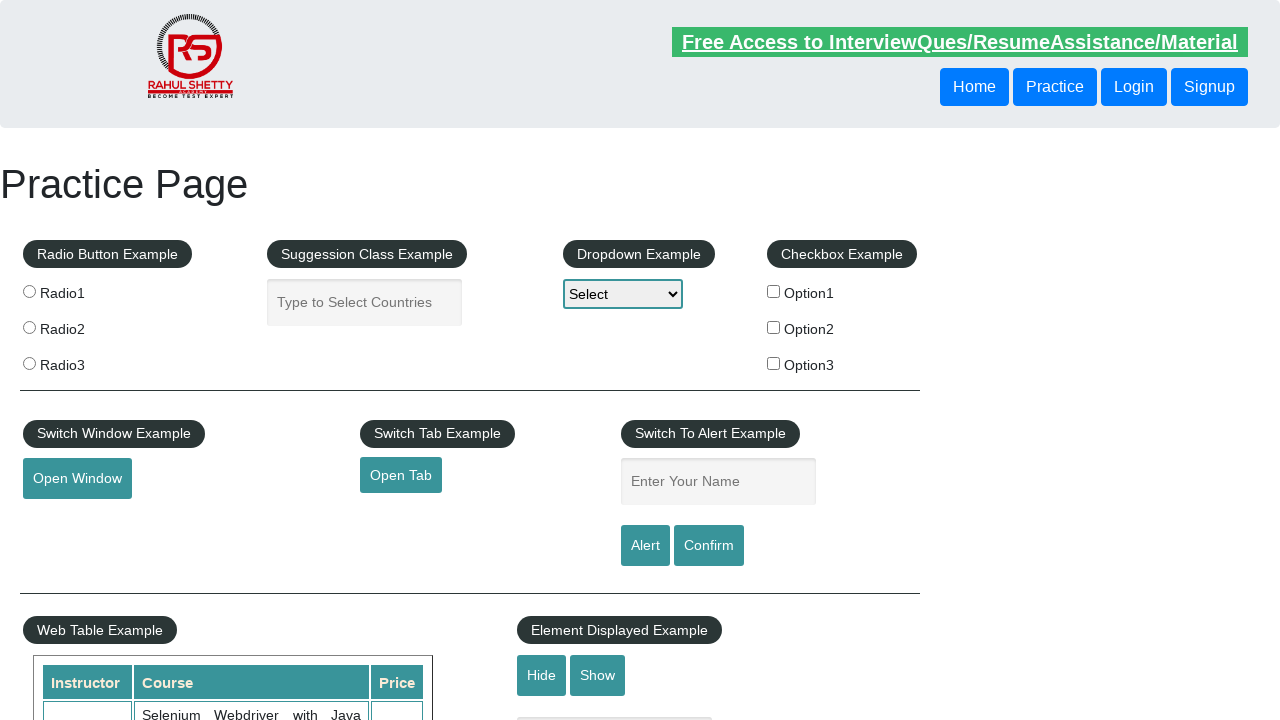

Located all radio button elements
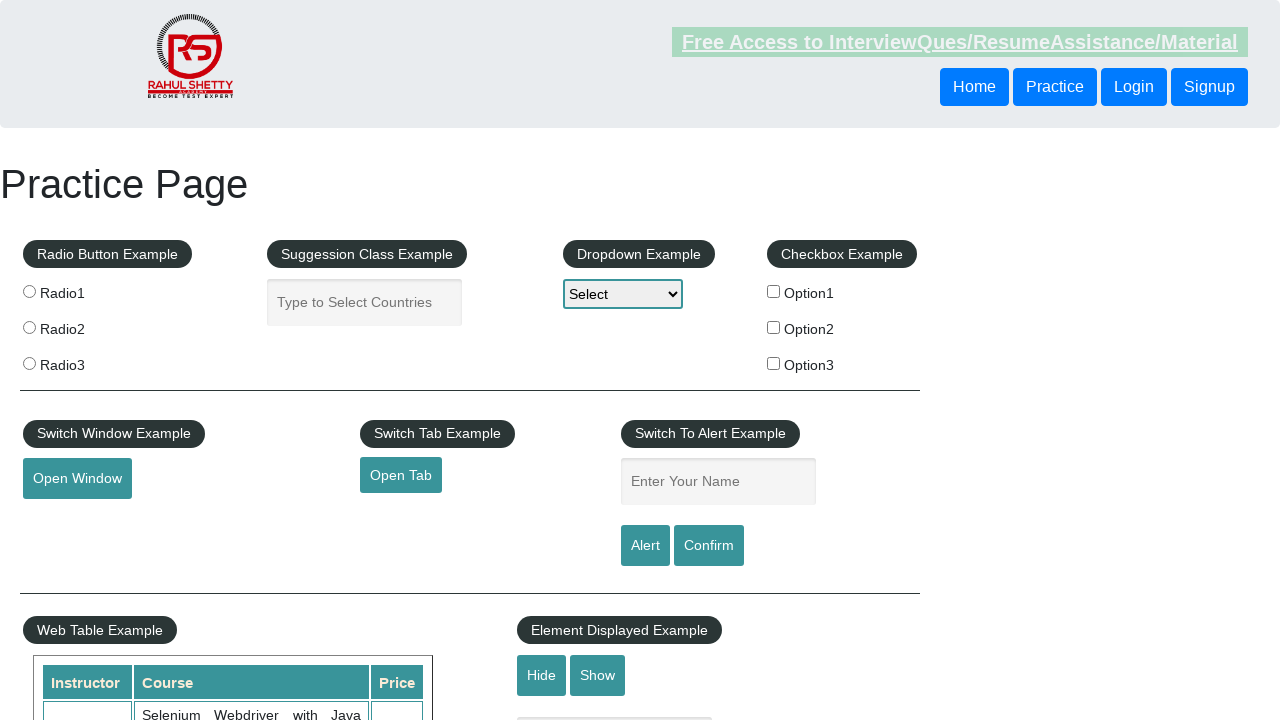

Retrieved radio button at index 0
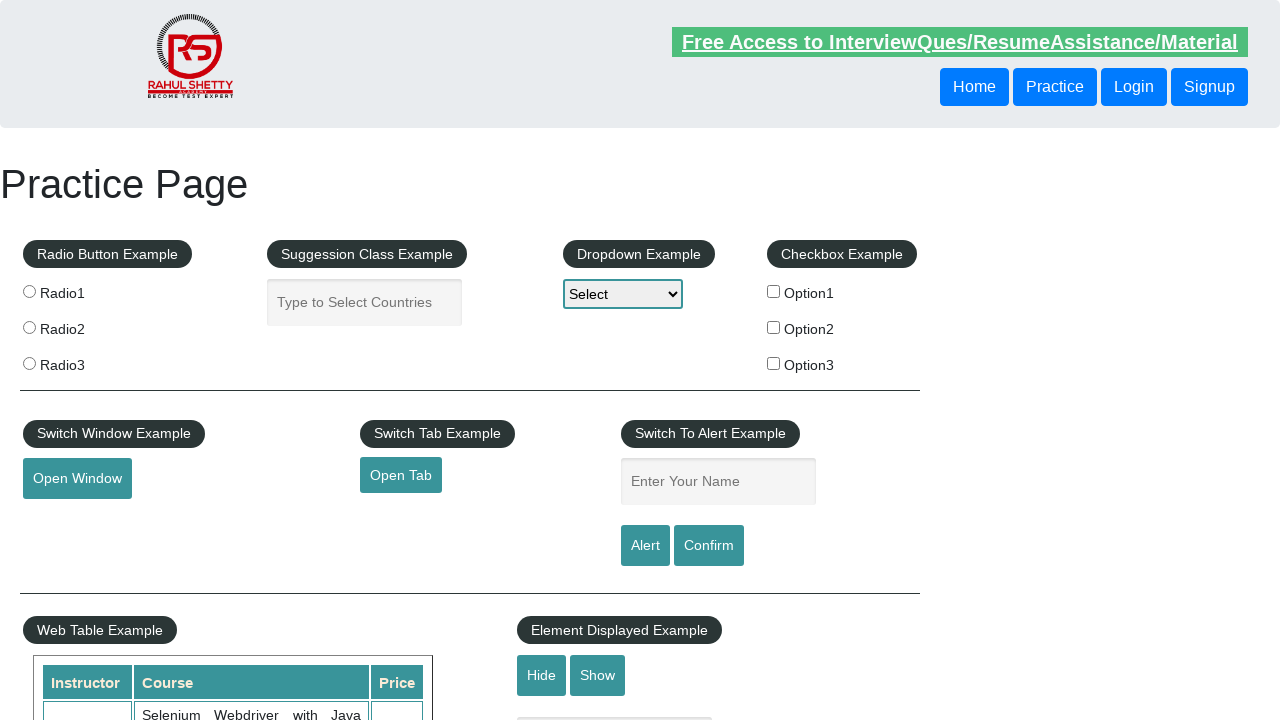

Retrieved radio button at index 1
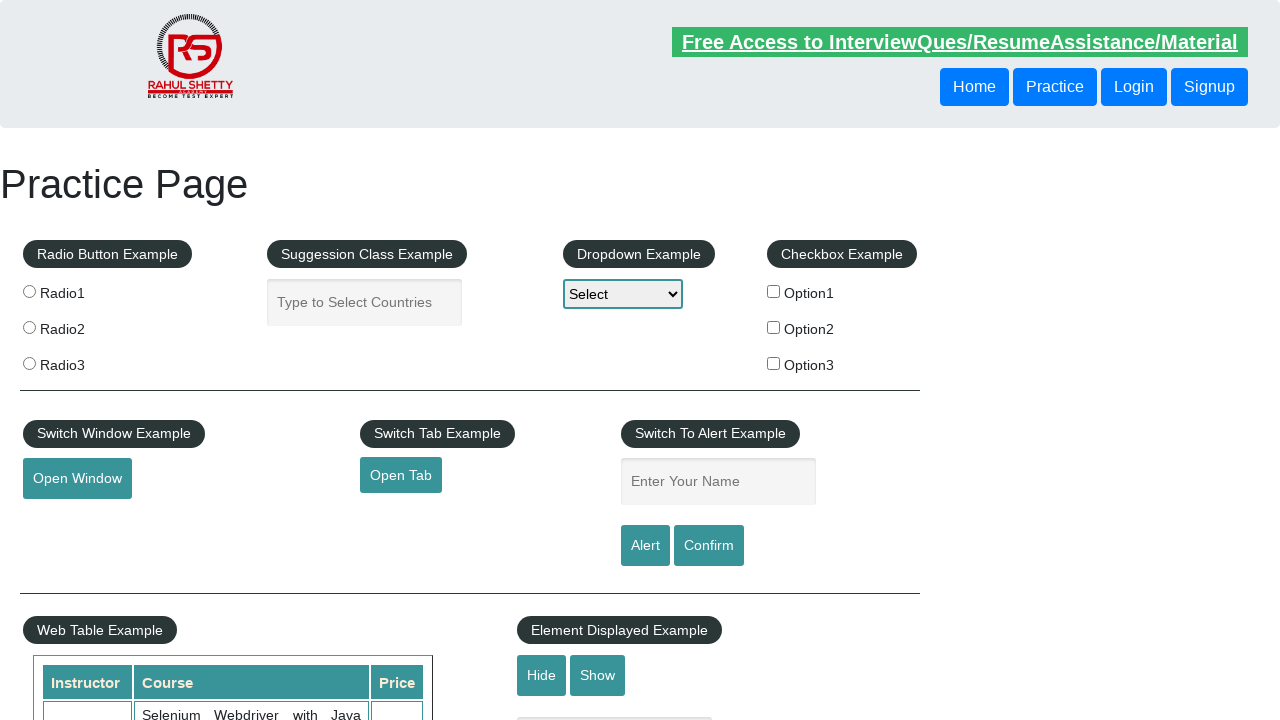

Retrieved radio button at index 2
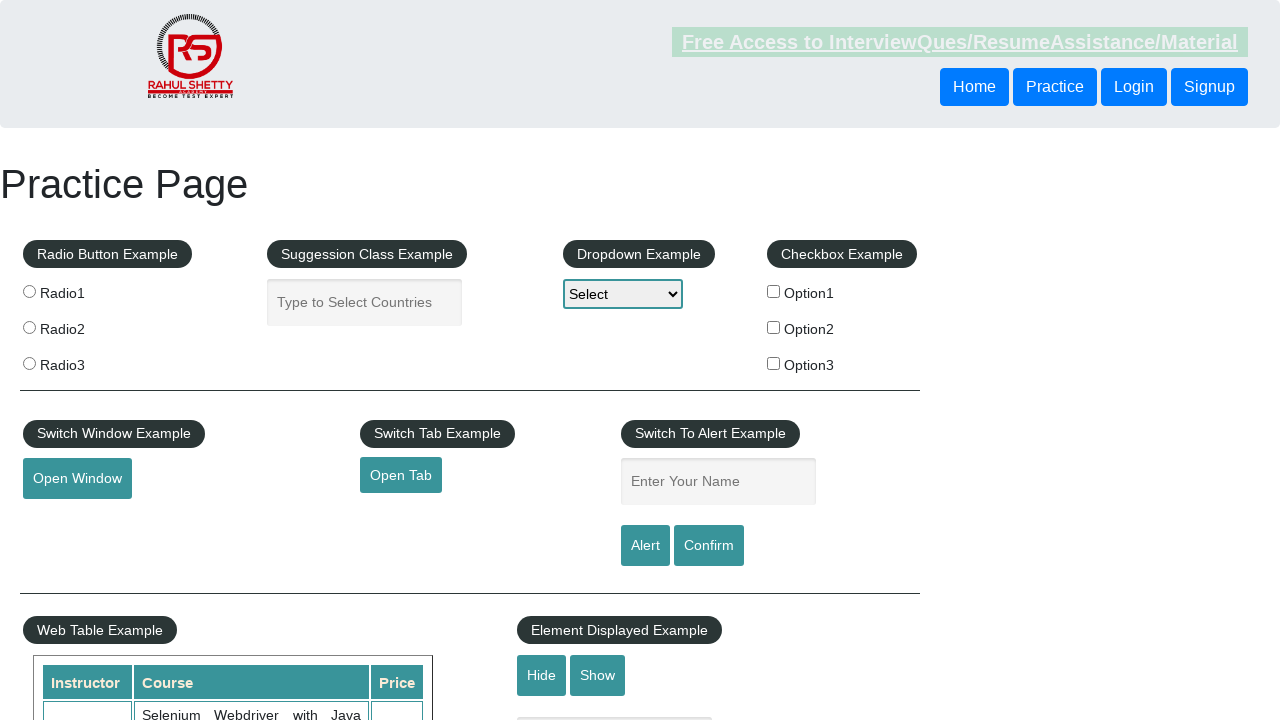

Found radio button with value 'radio3'
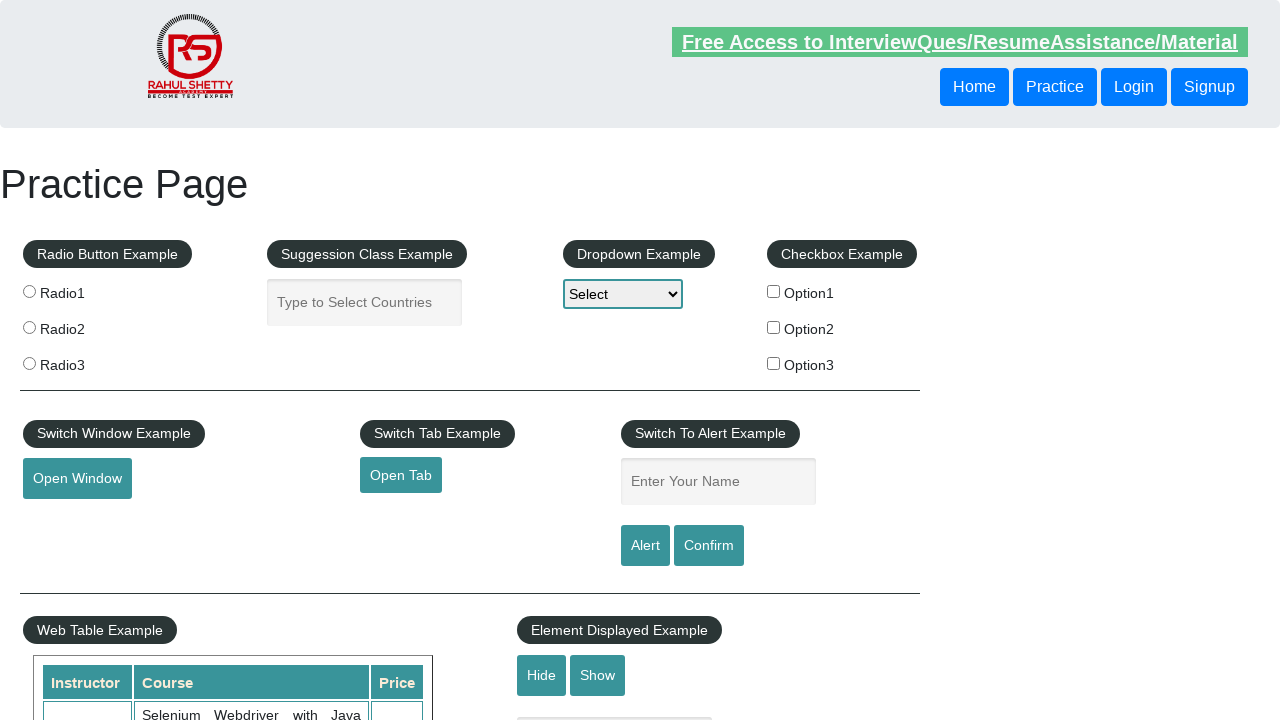

Clicked radio button with value 'radio3' at (29, 363) on xpath=//input[@type='radio'] >> nth=2
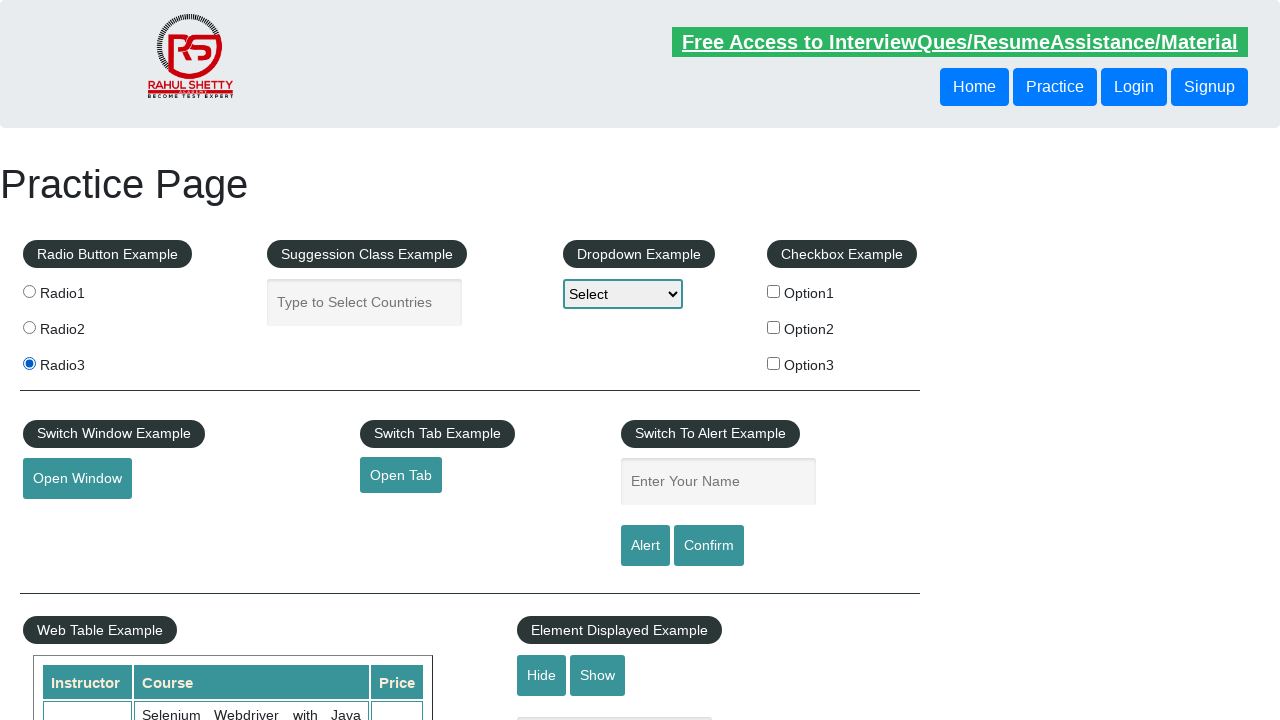

Clicked second radio button using alternative method at (29, 327) on .radioButton >> nth=1
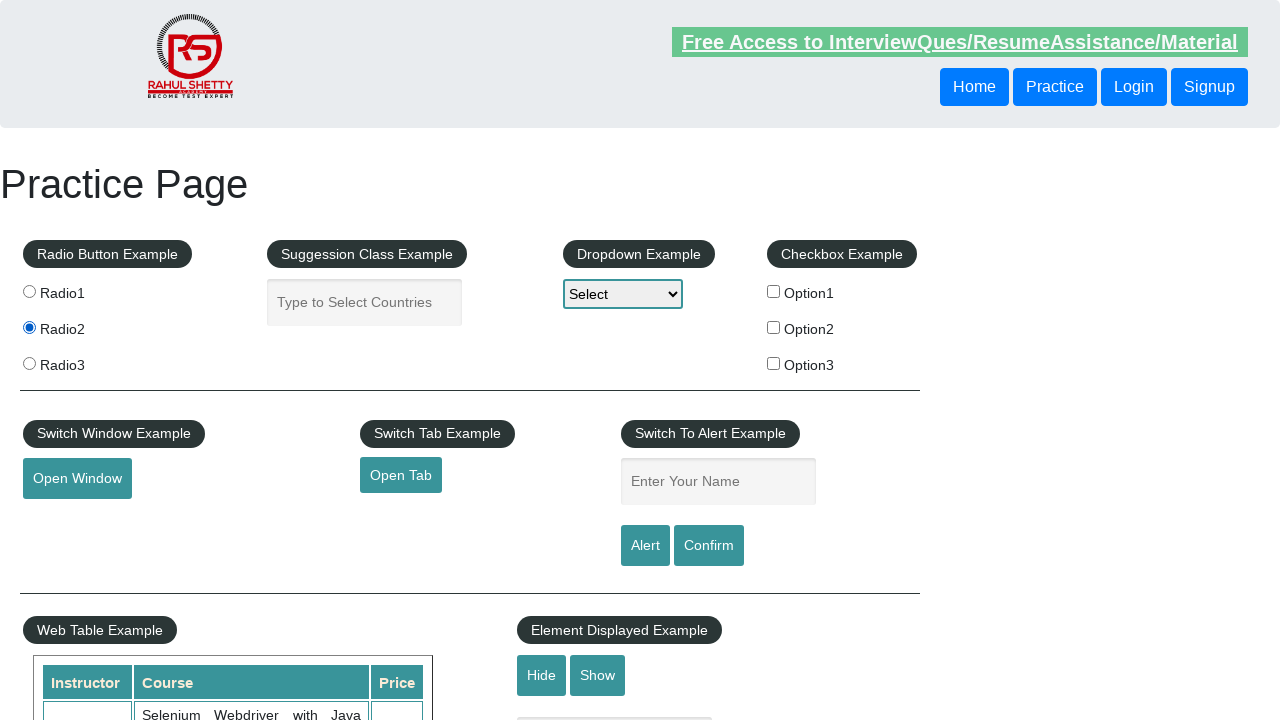

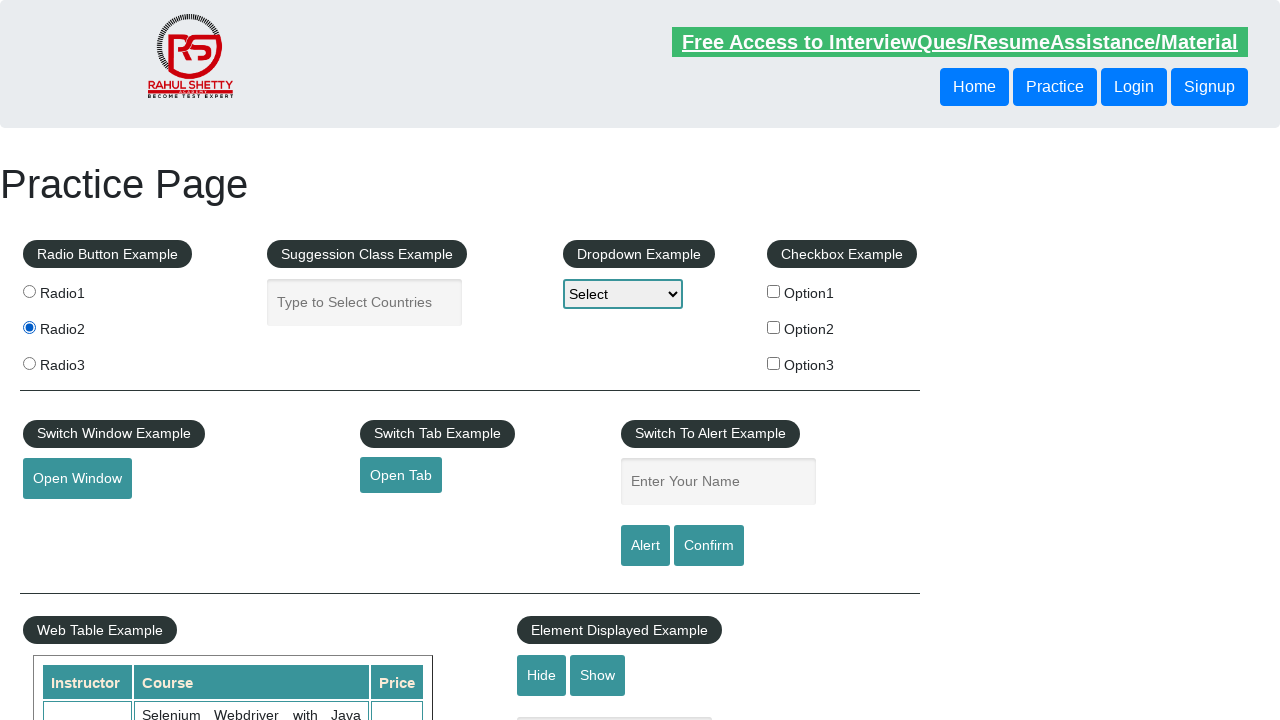